Tests nested frames navigation by clicking on "Nested Frames" link, switching to the top frame, then to the middle frame, and verifying the content is accessible

Starting URL: http://the-internet.herokuapp.com/

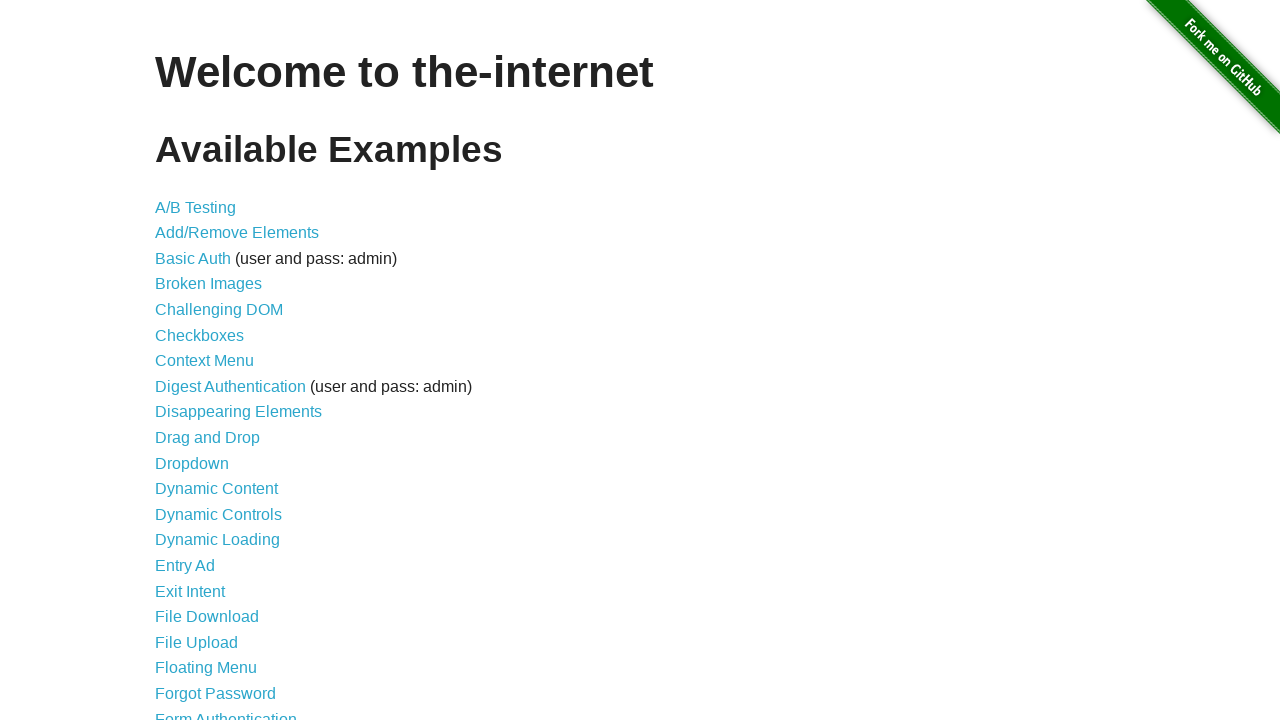

Navigated to the-internet.herokuapp.com homepage
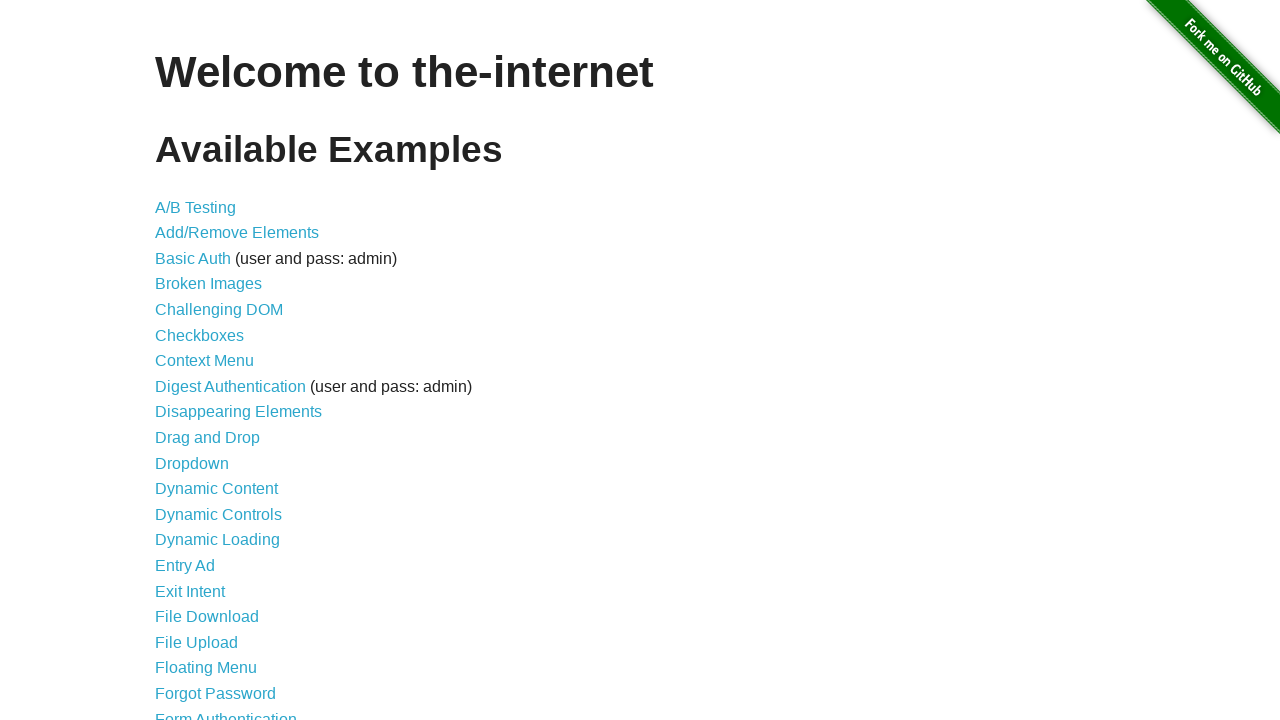

Clicked on 'Nested Frames' link at (210, 395) on text=Nested Frames
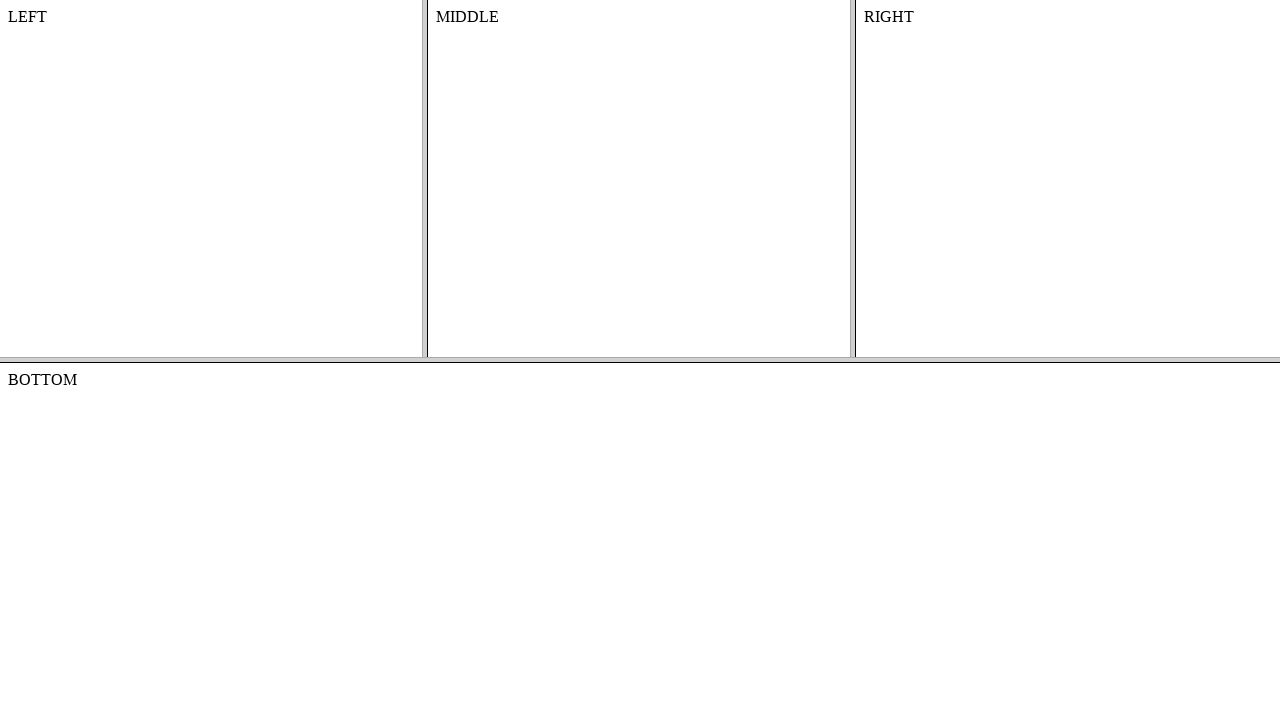

Located and switched to the top frame
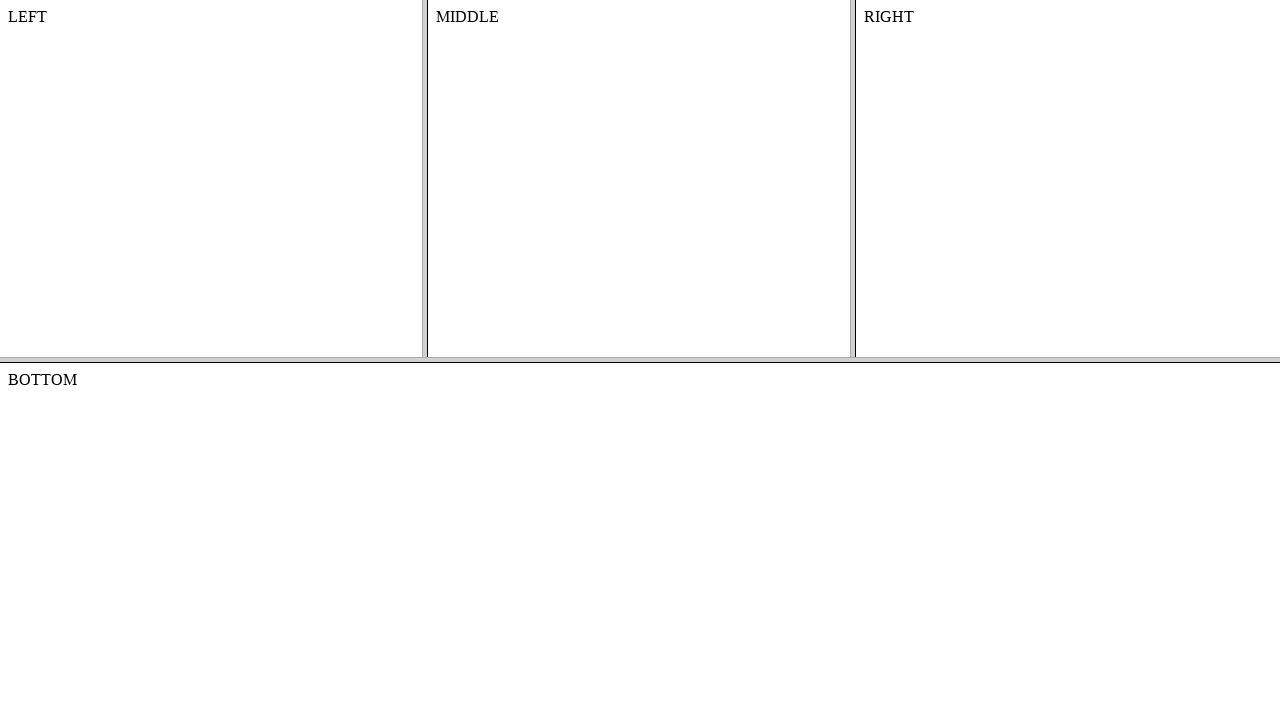

Located the middle frame within the top frame
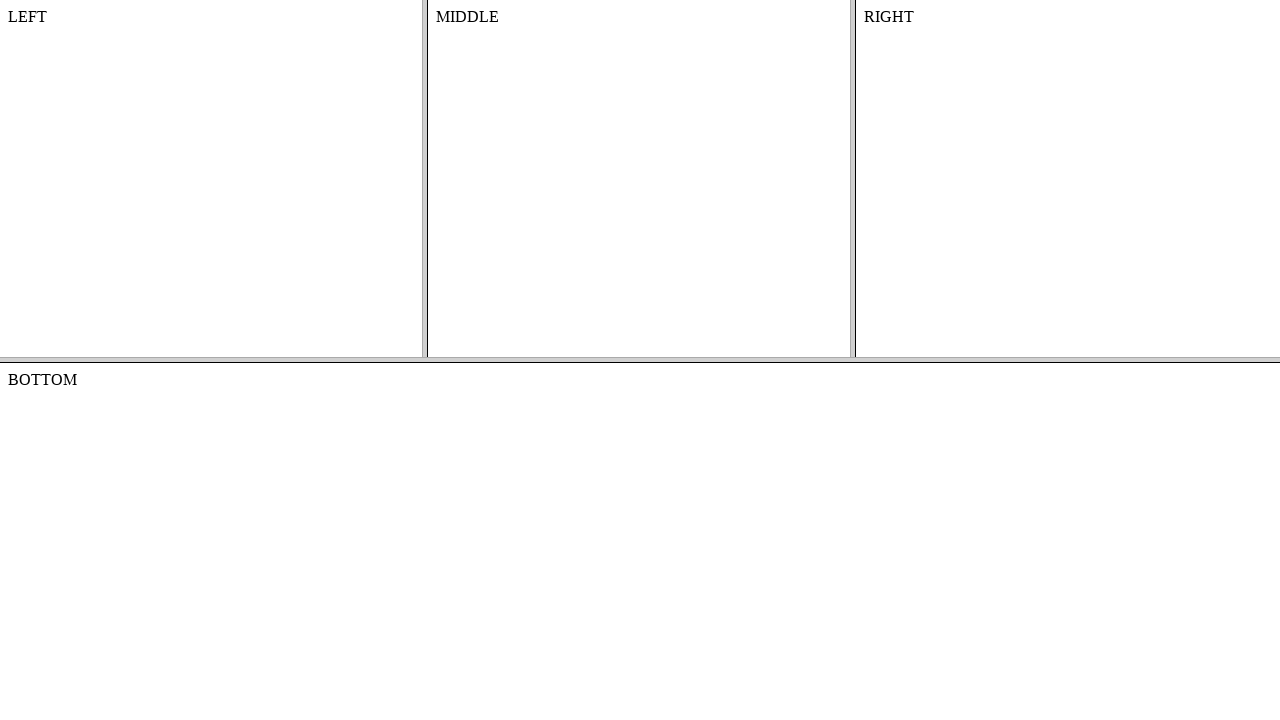

Verified that content element is accessible in the middle frame
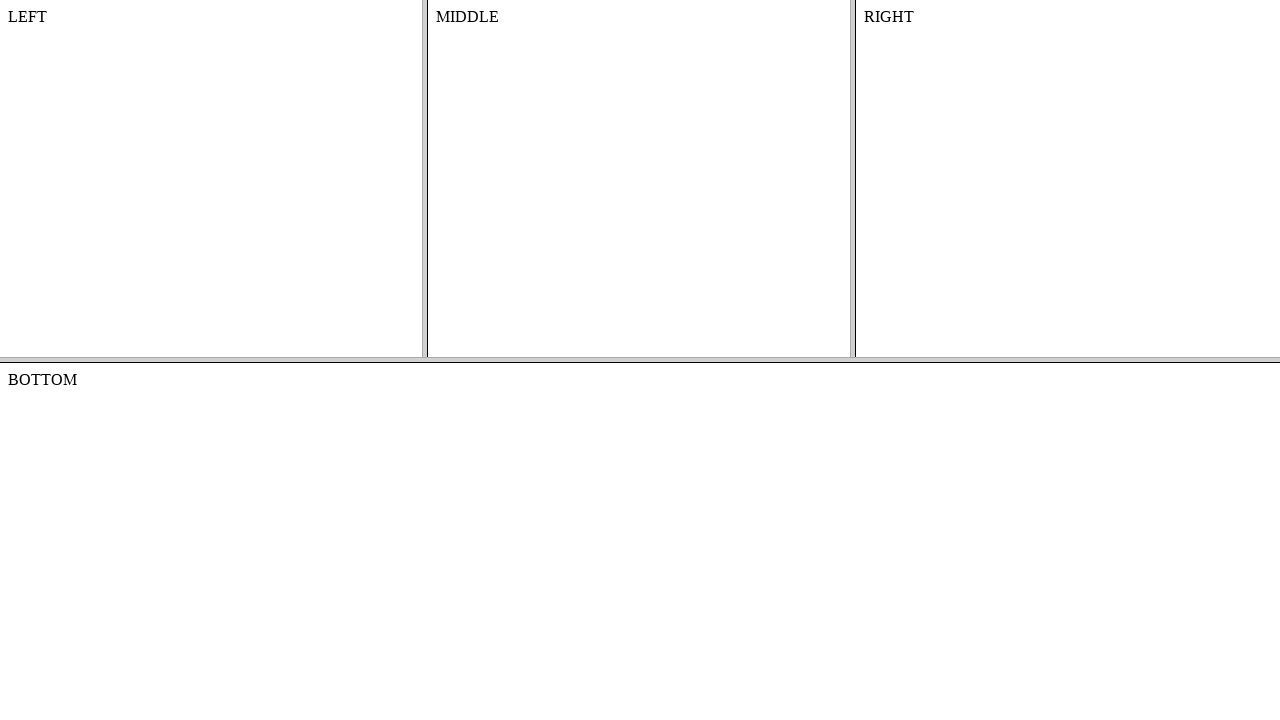

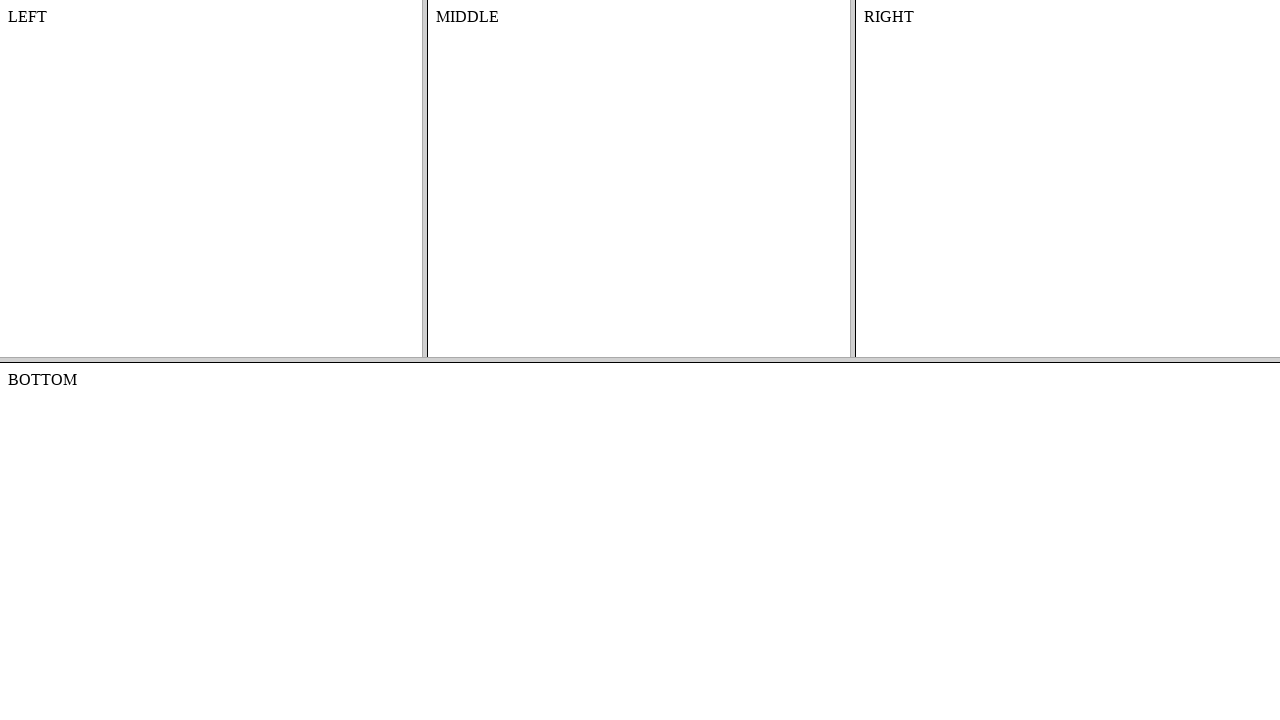